Navigates to a GWT showcase page and checks the Monday checkbox if it's not already selected

Starting URL: http://samples.gwtproject.org/samples/Showcase/Showcase.html#!CwCheckBox

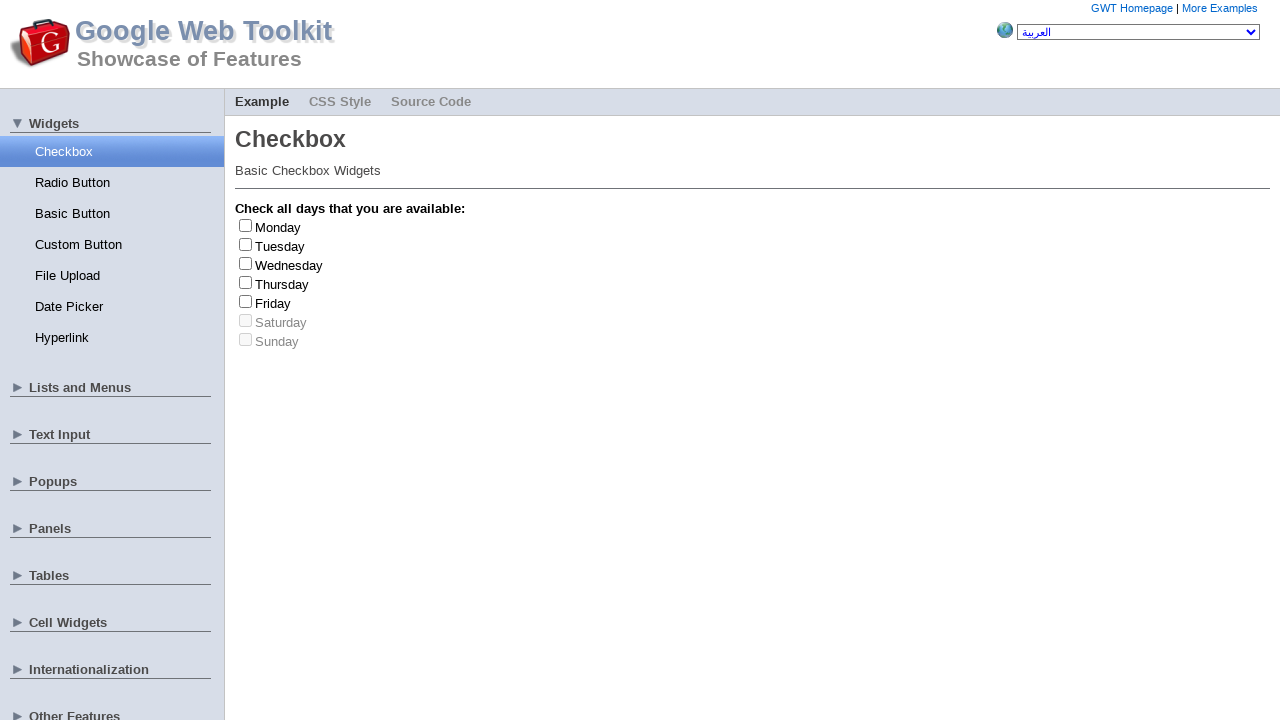

Navigated to GWT Checkbox showcase page
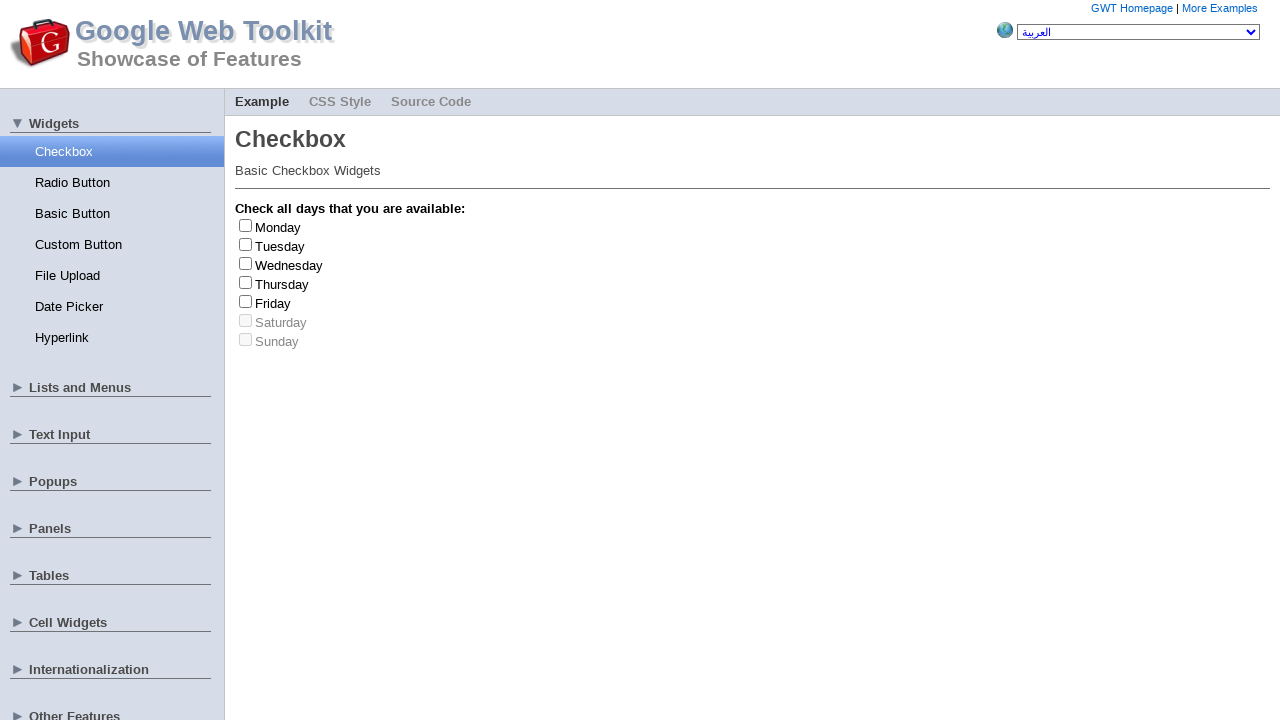

Located Monday checkbox element
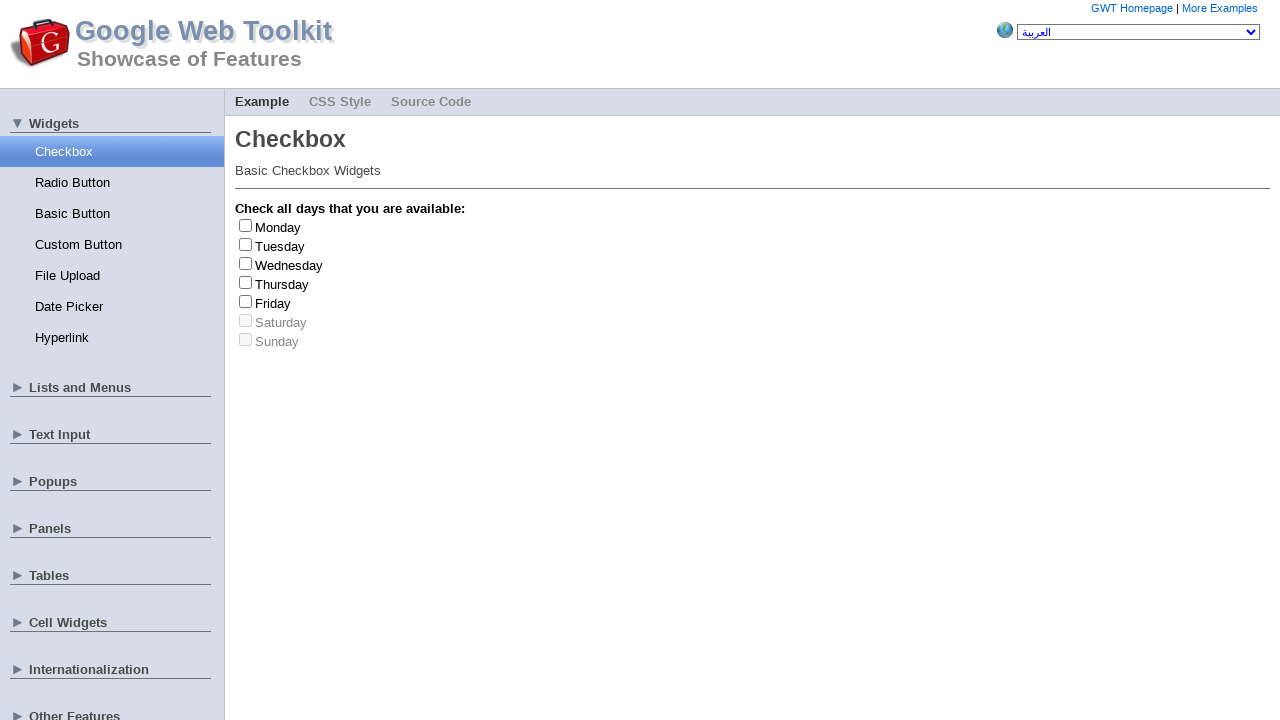

Verified Monday checkbox is not already checked
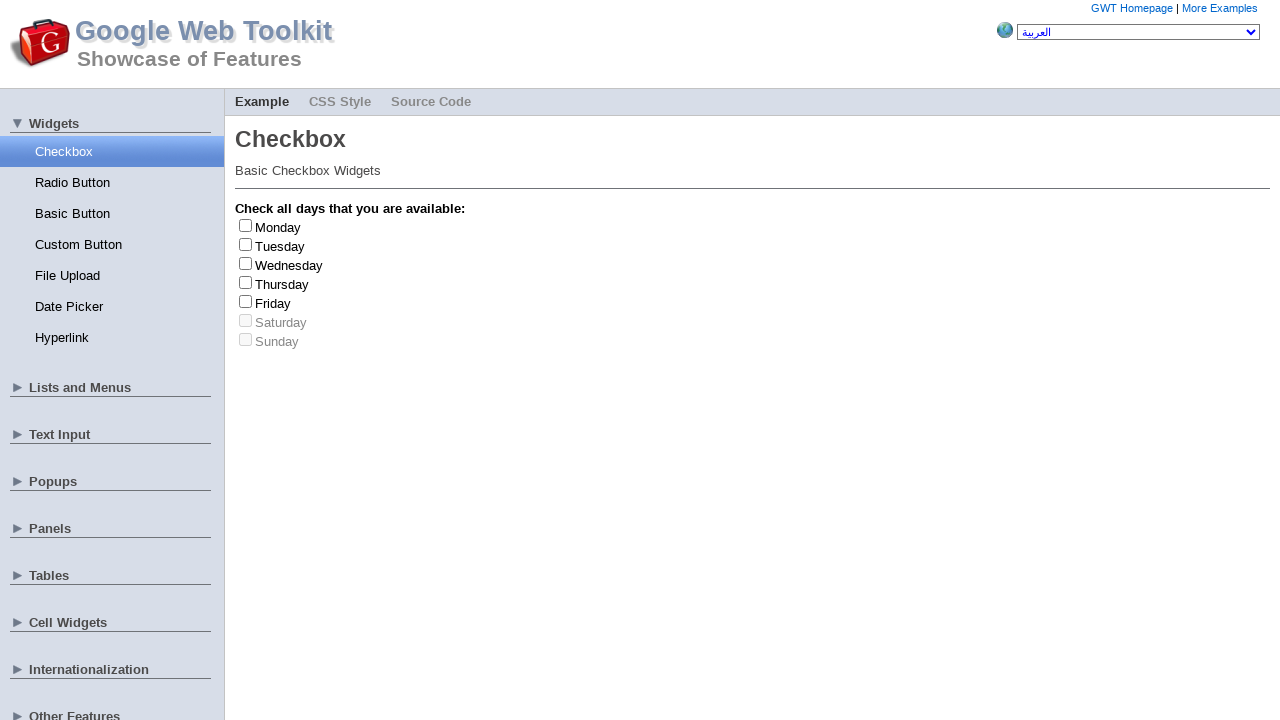

Clicked Monday checkbox to select it at (246, 225) on #gwt-debug-cwCheckBox-Monday-input
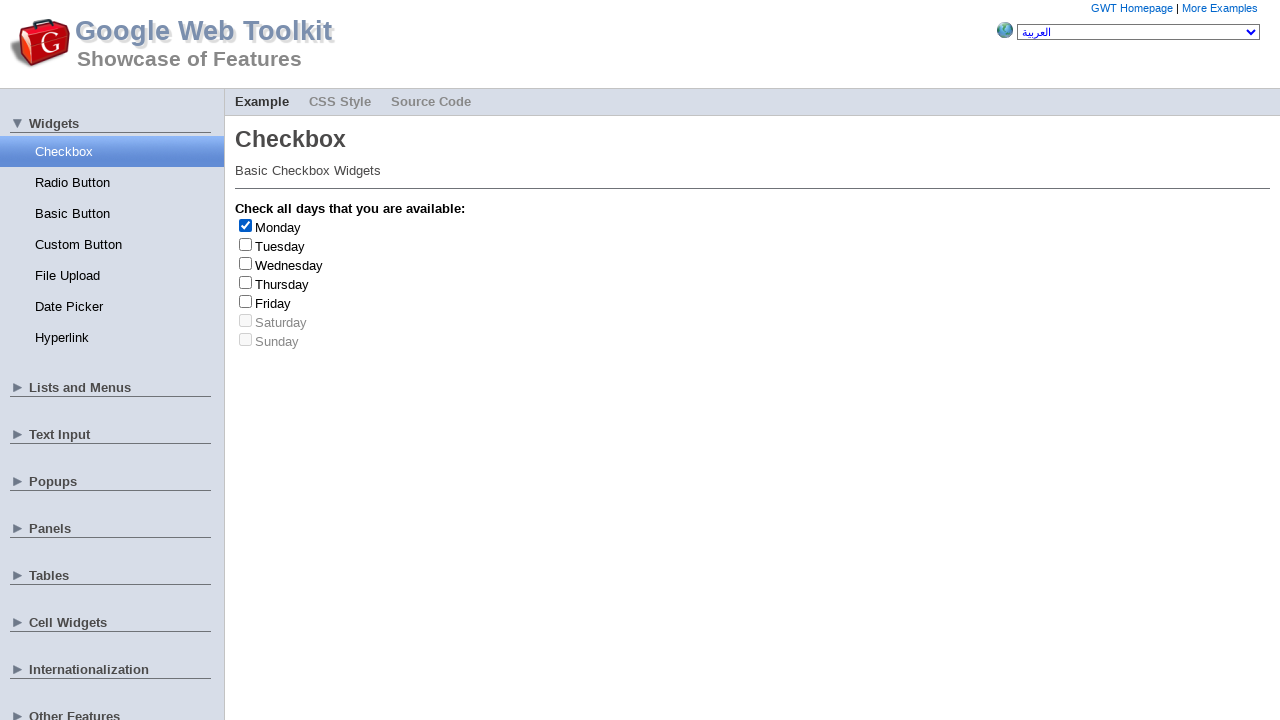

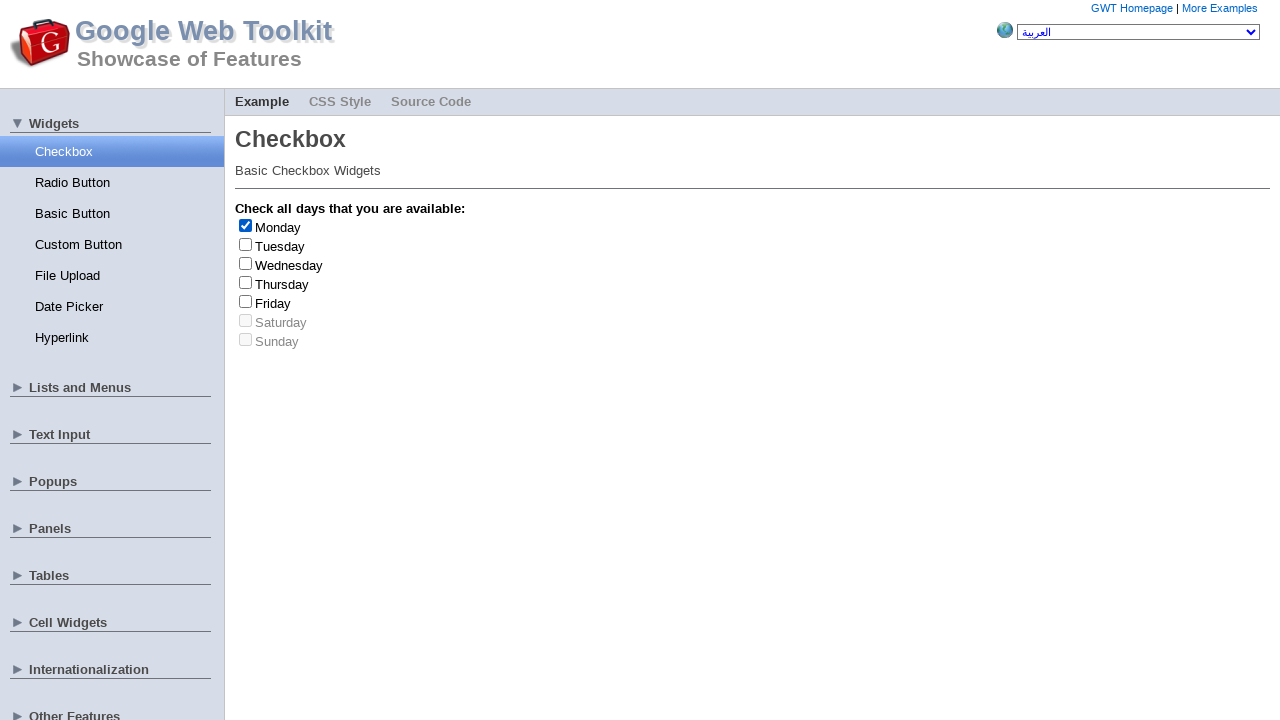